Navigates to the Mediapix website homepage and loads the page.

Starting URL: https://mediapix.com.tr/

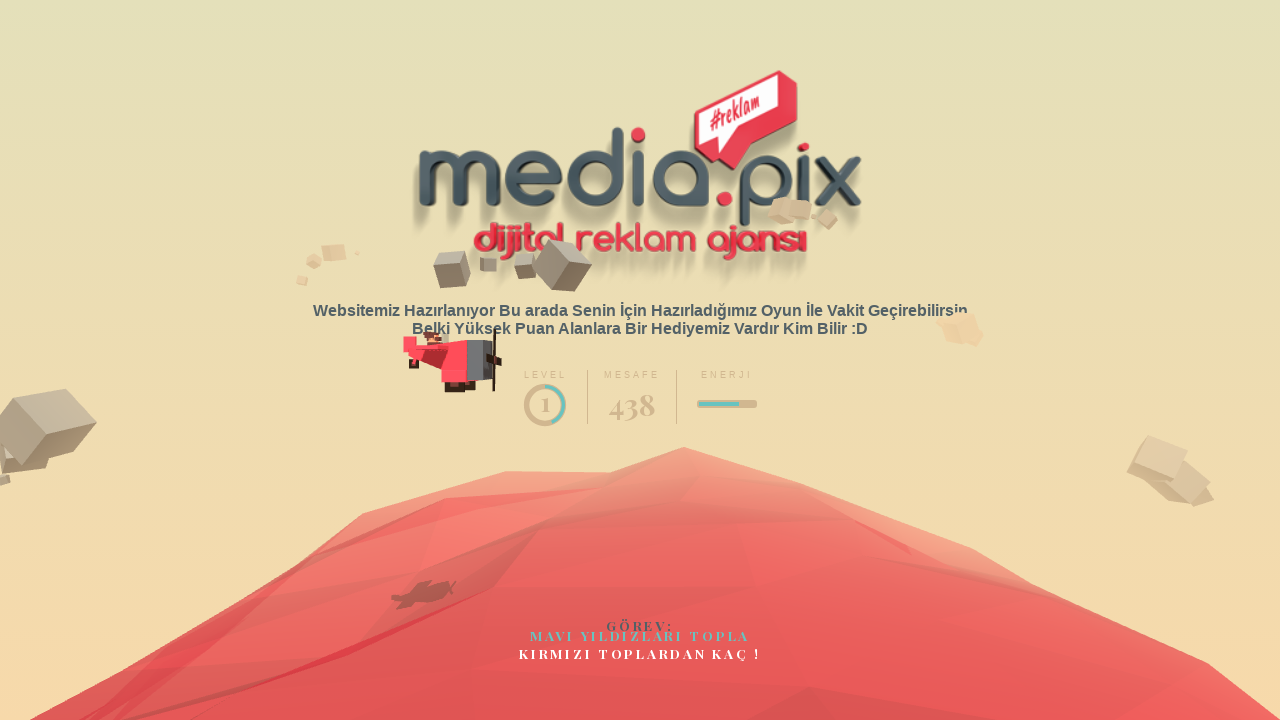

Waited for page DOM content to load on Mediapix homepage
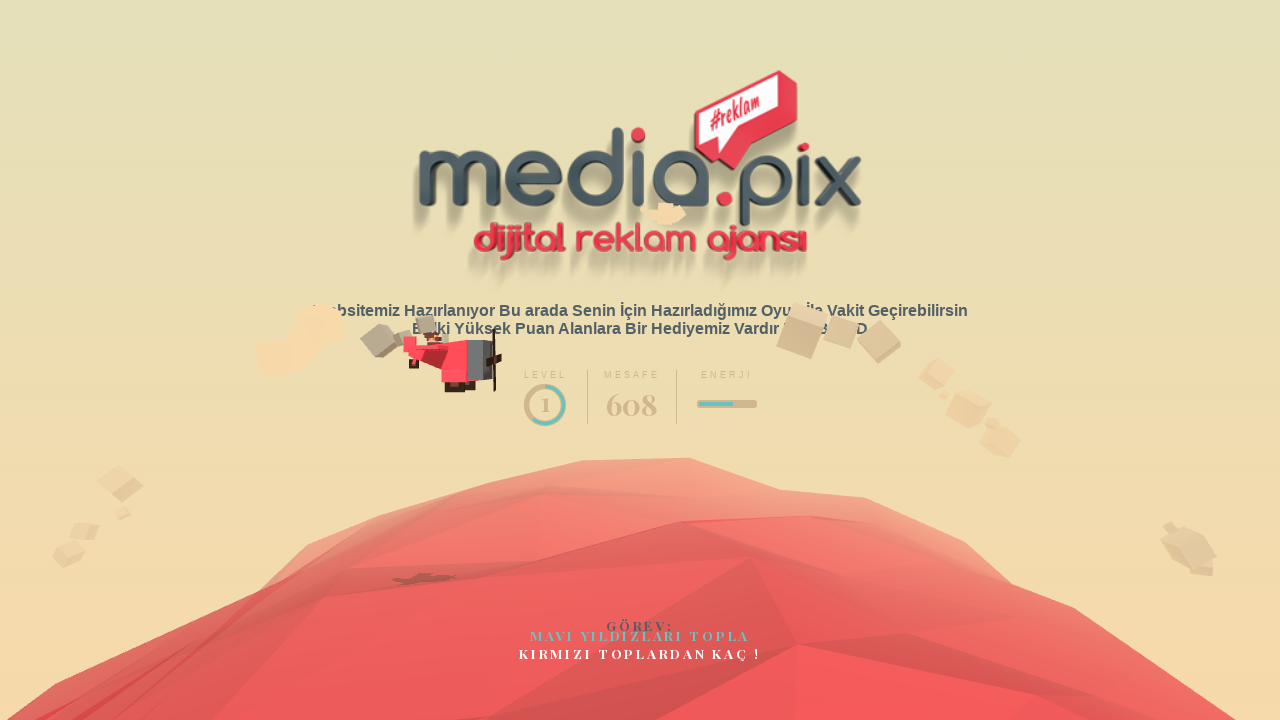

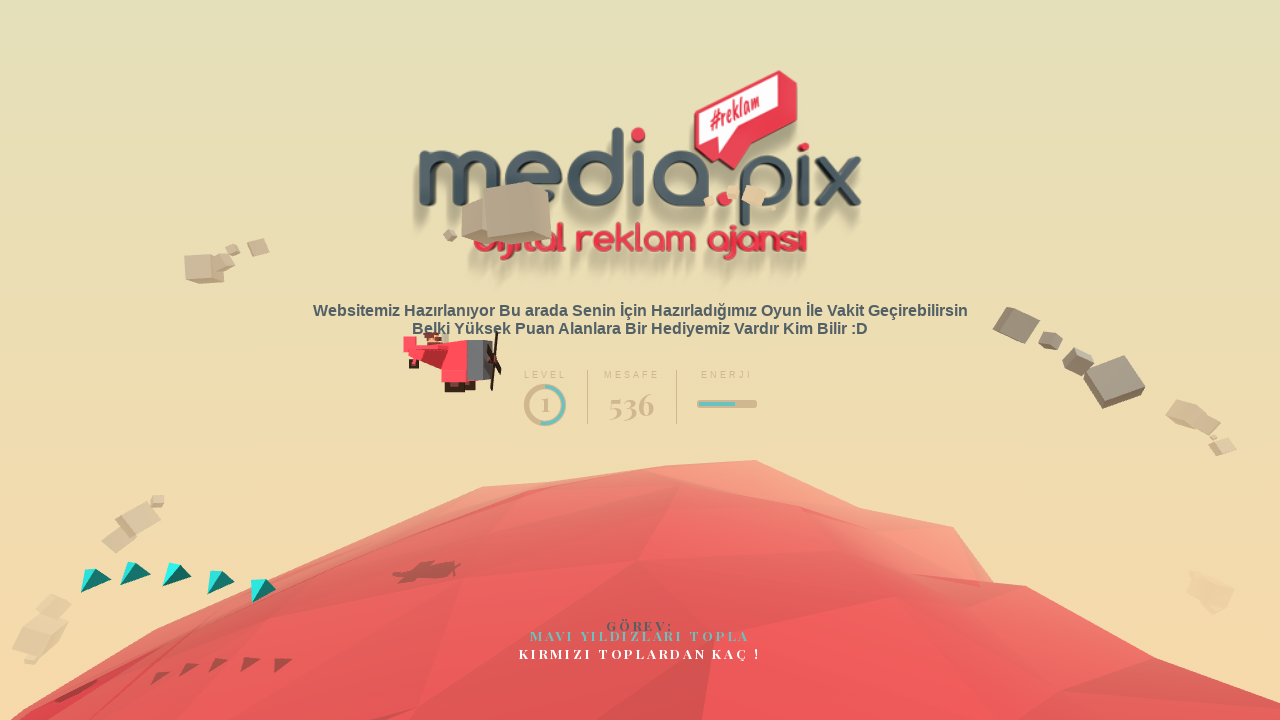